Tests radio button functionality by clicking through three radio buttons and verifying their checked state

Starting URL: https://rahulshettyacademy.com/AutomationPractice/

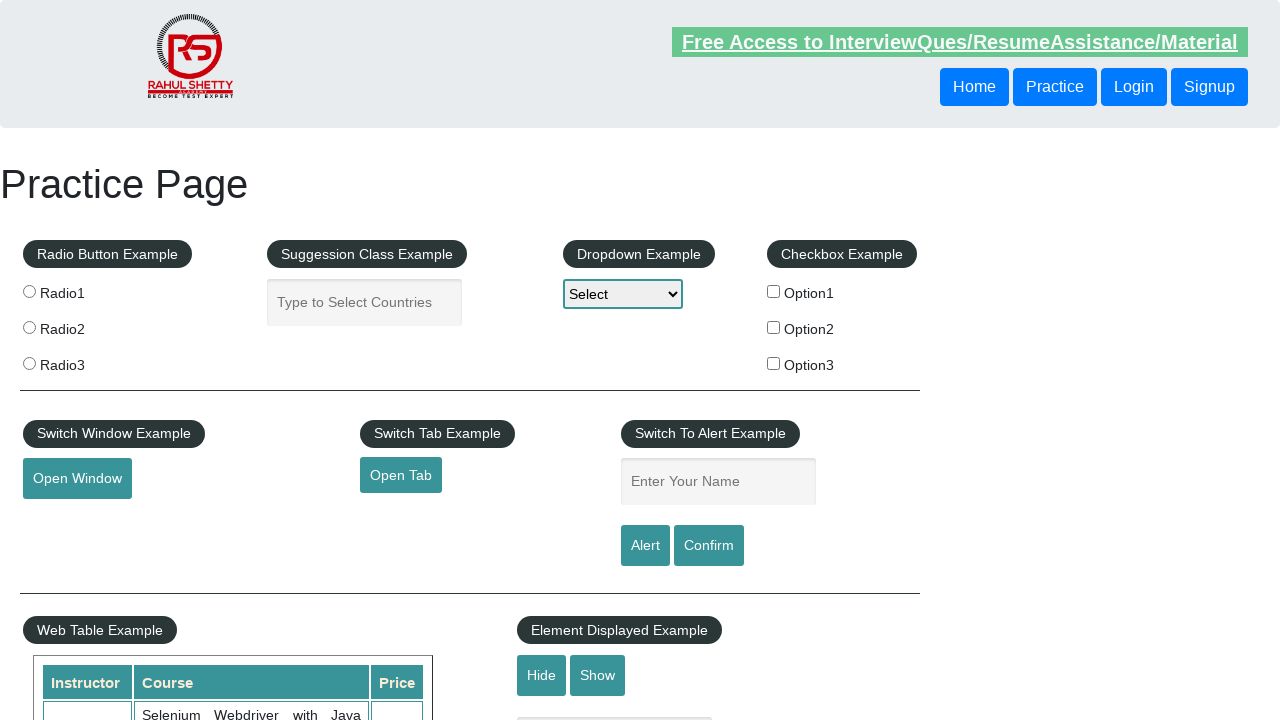

Clicked radio button 1 at (29, 291) on input[value='radio1']
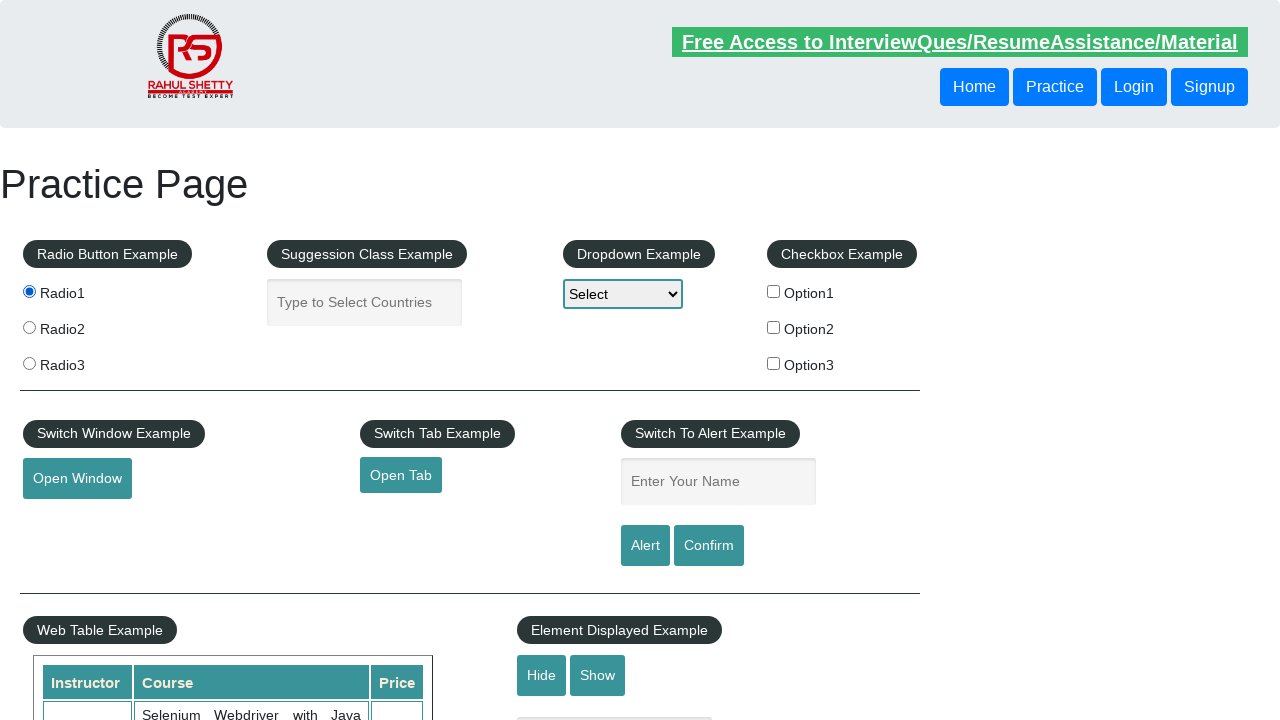

Waited 1 second after clicking radio button 1
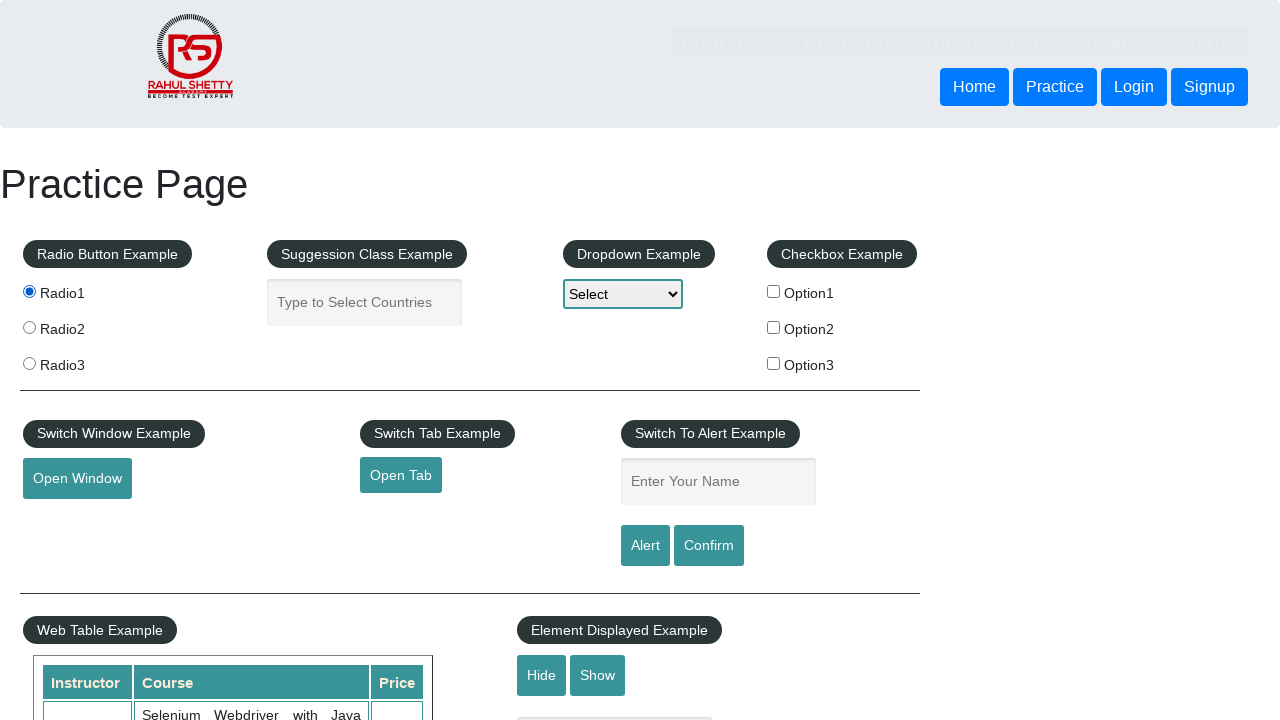

Clicked radio button 2 at (29, 327) on input[value='radio2']
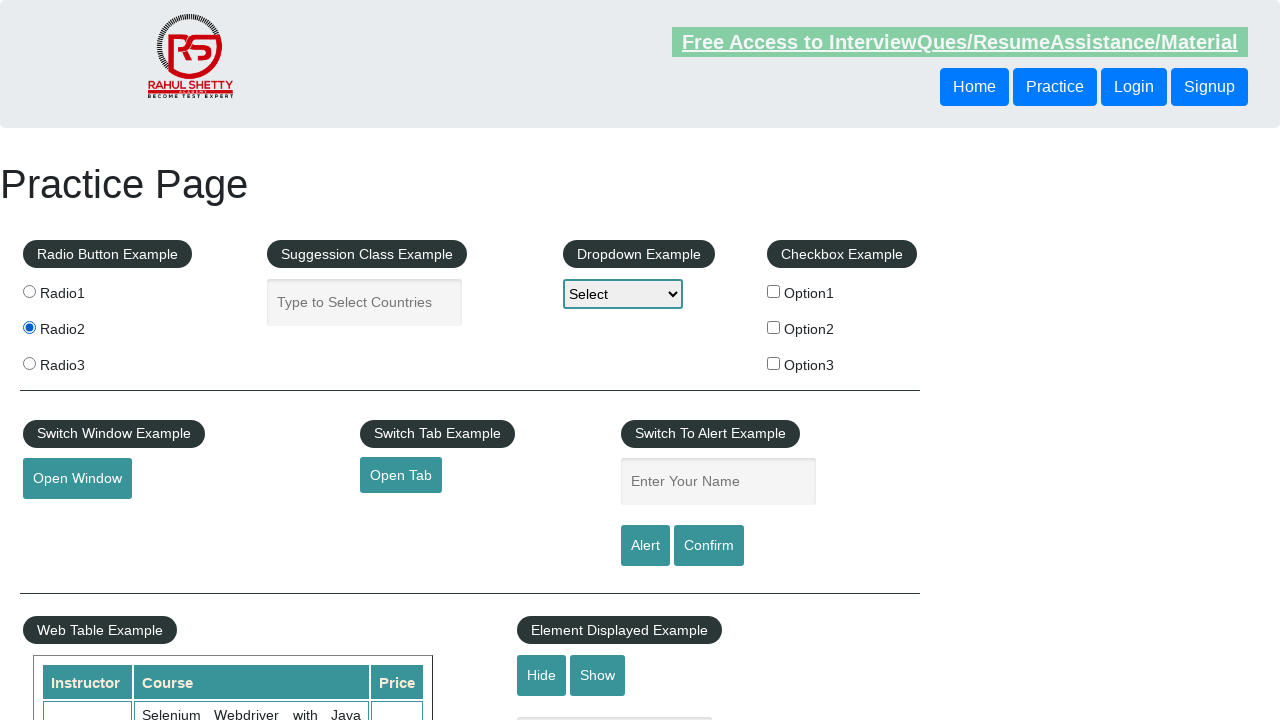

Waited 1 second after clicking radio button 2
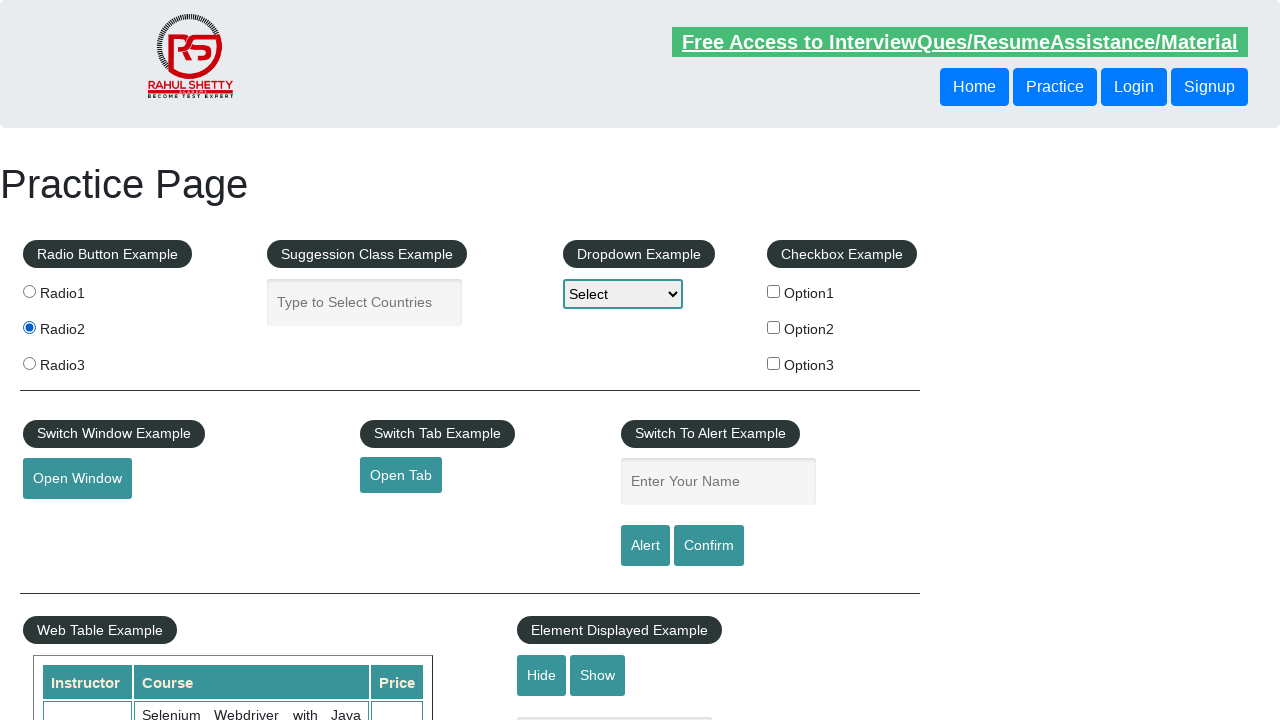

Clicked radio button 3 at (29, 363) on input[value='radio3']
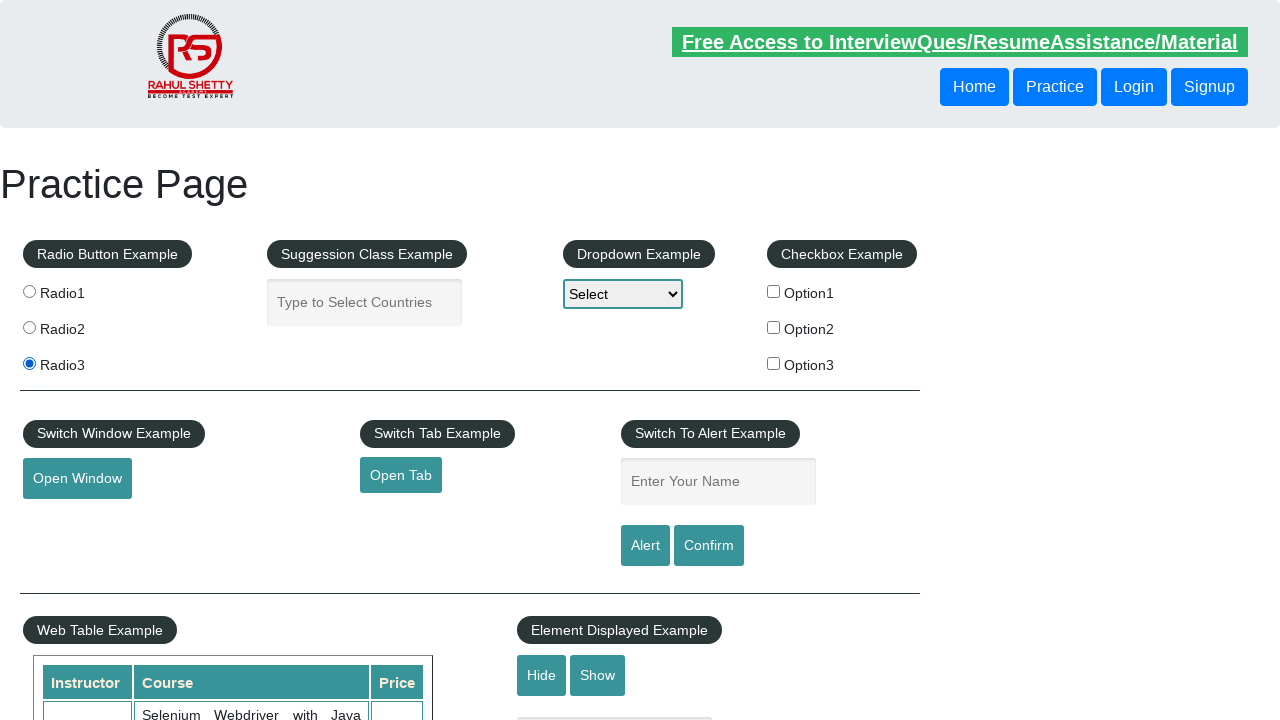

Waited 1 second after clicking radio button 3
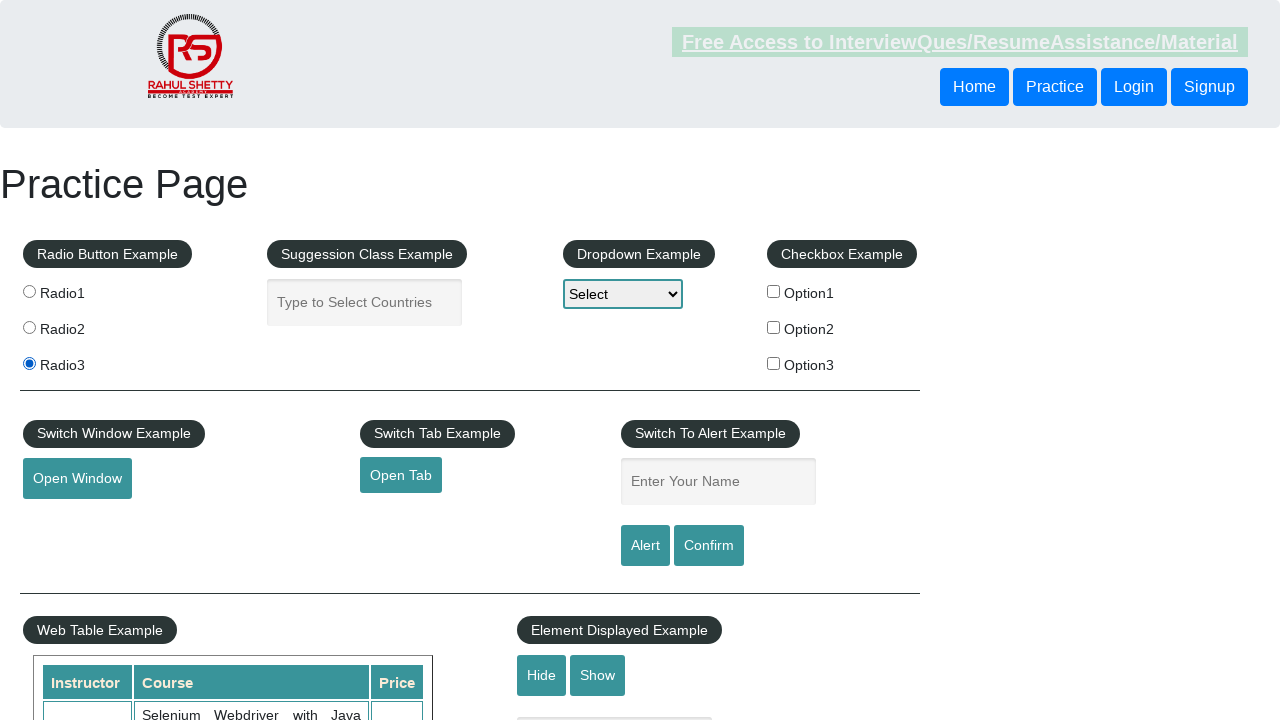

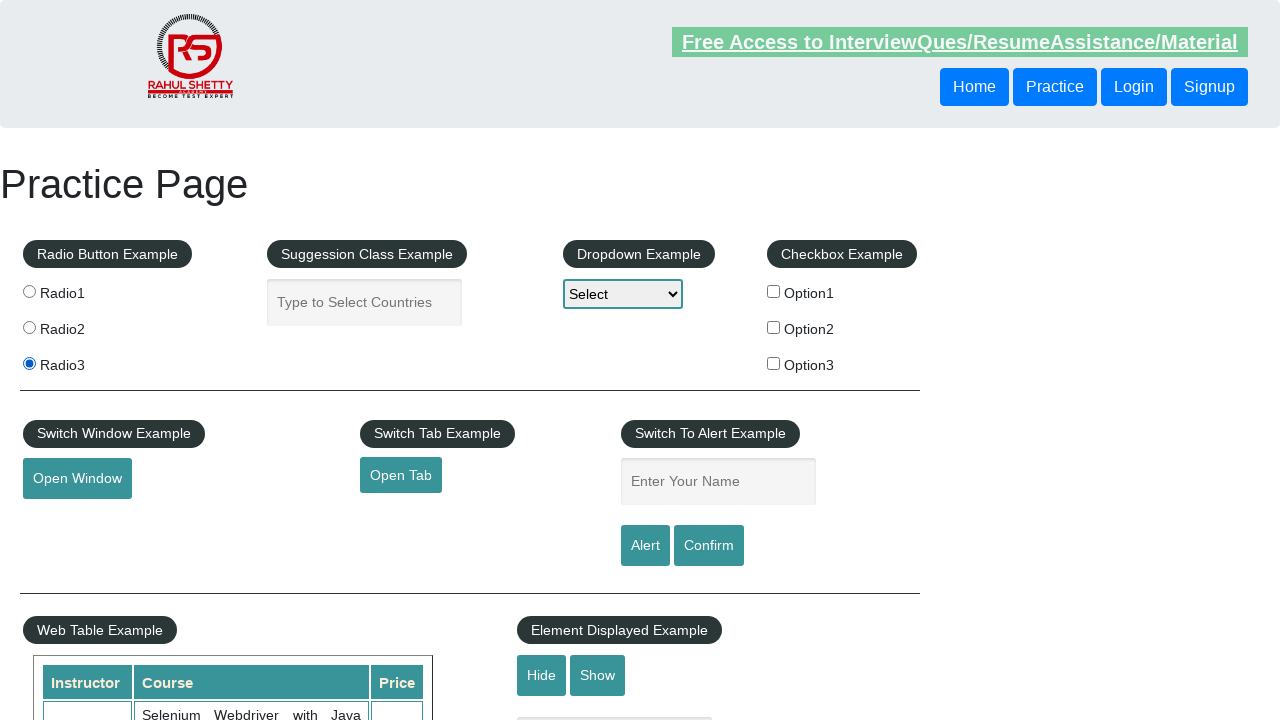